Tests click and hold functionality by selecting a range of items from 1 to 8 in a grid

Starting URL: http://jqueryui.com/resources/demos/selectable/display-grid.html

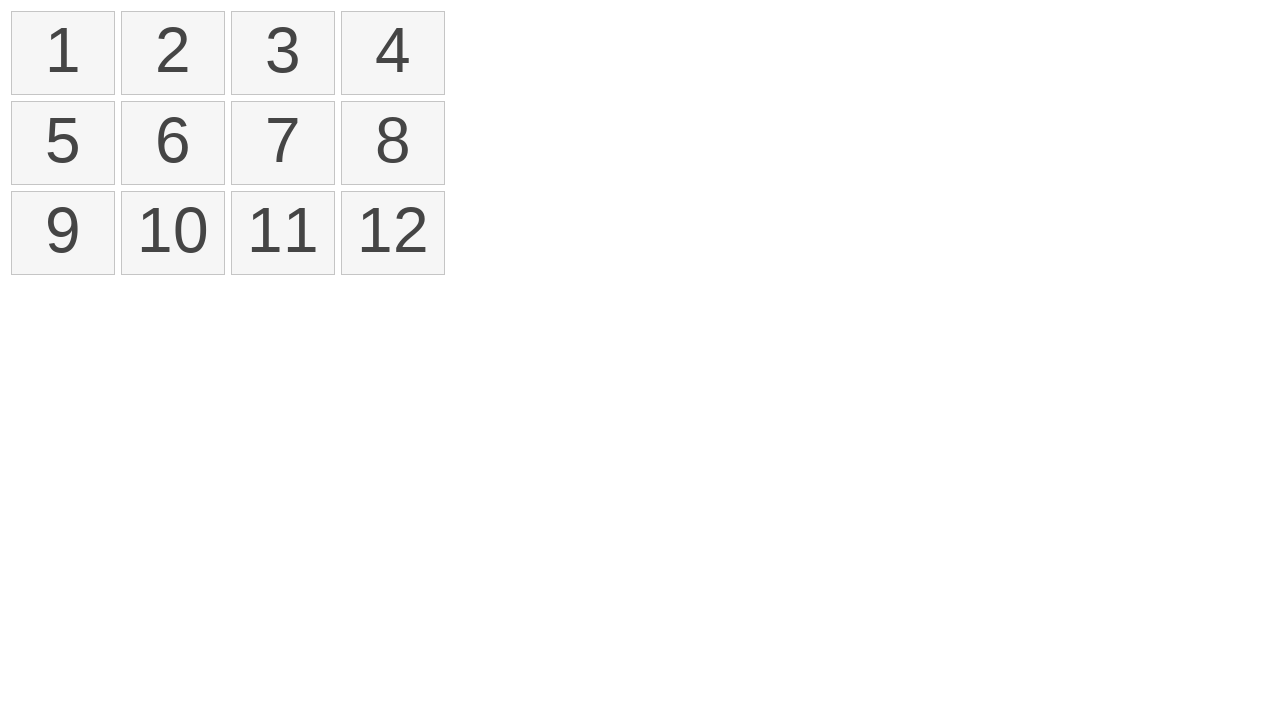

Located all selectable items in the grid
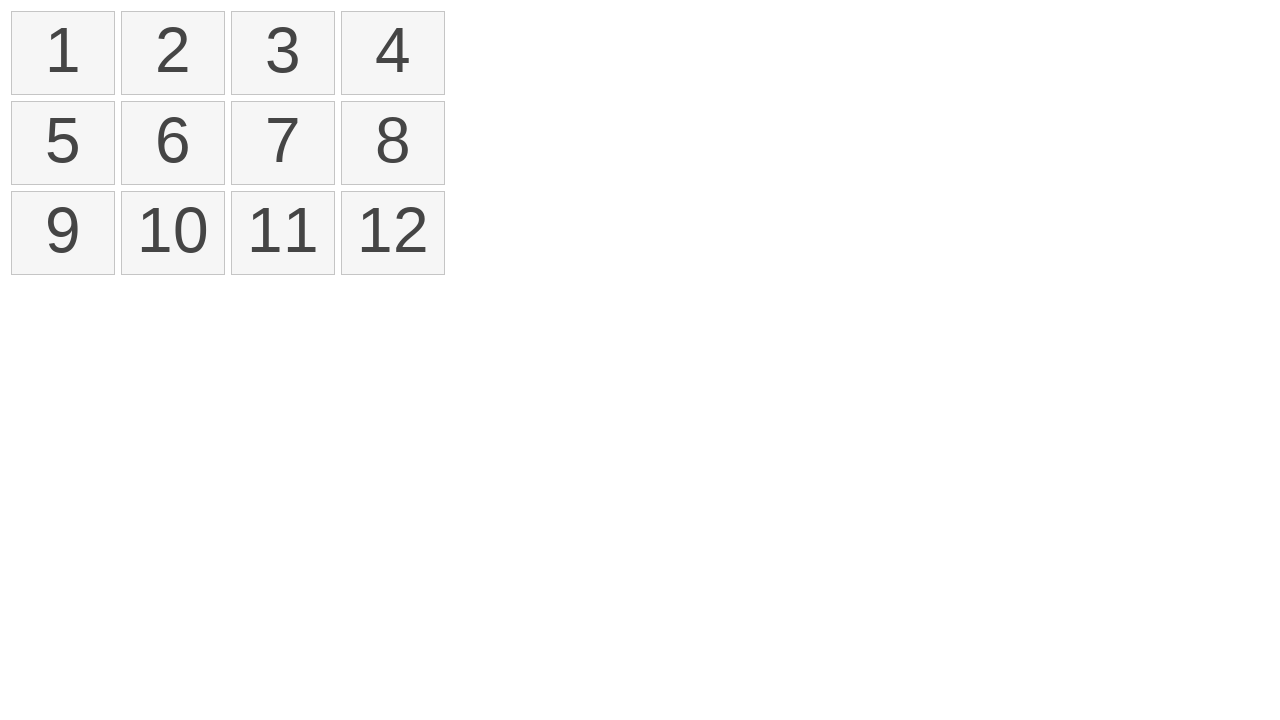

Located first item in the selectable grid
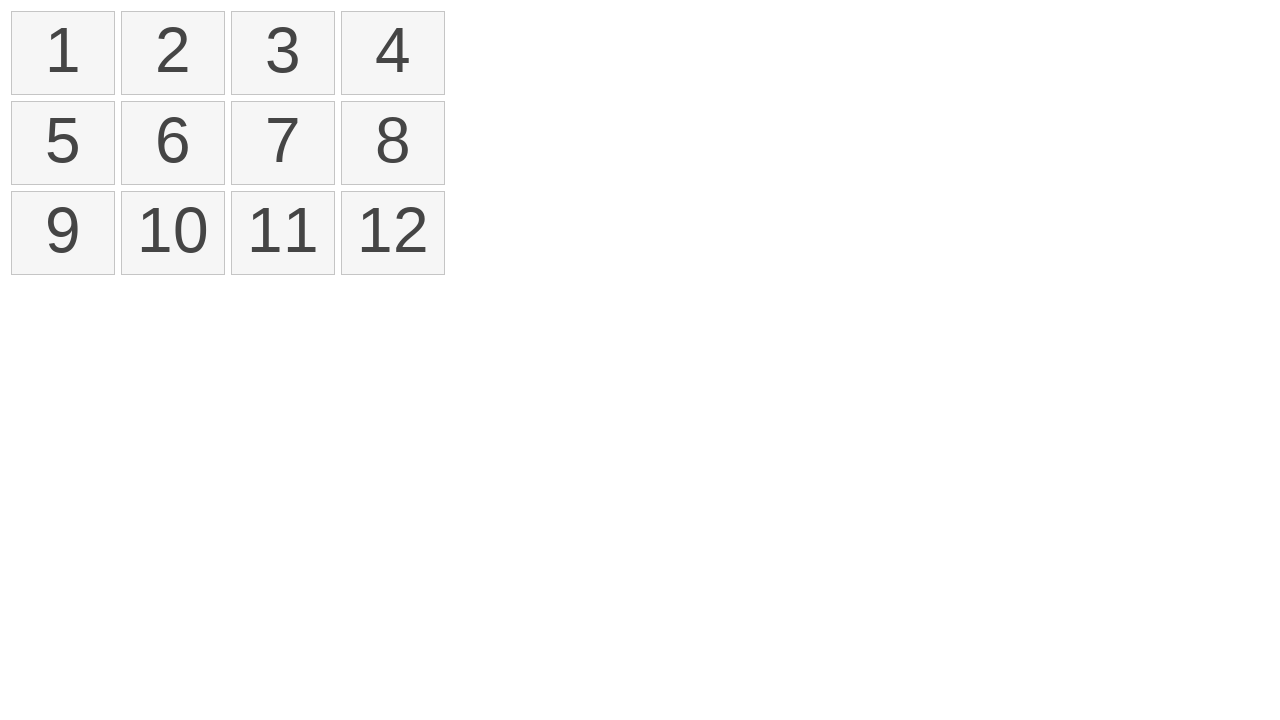

Located eighth item in the selectable grid
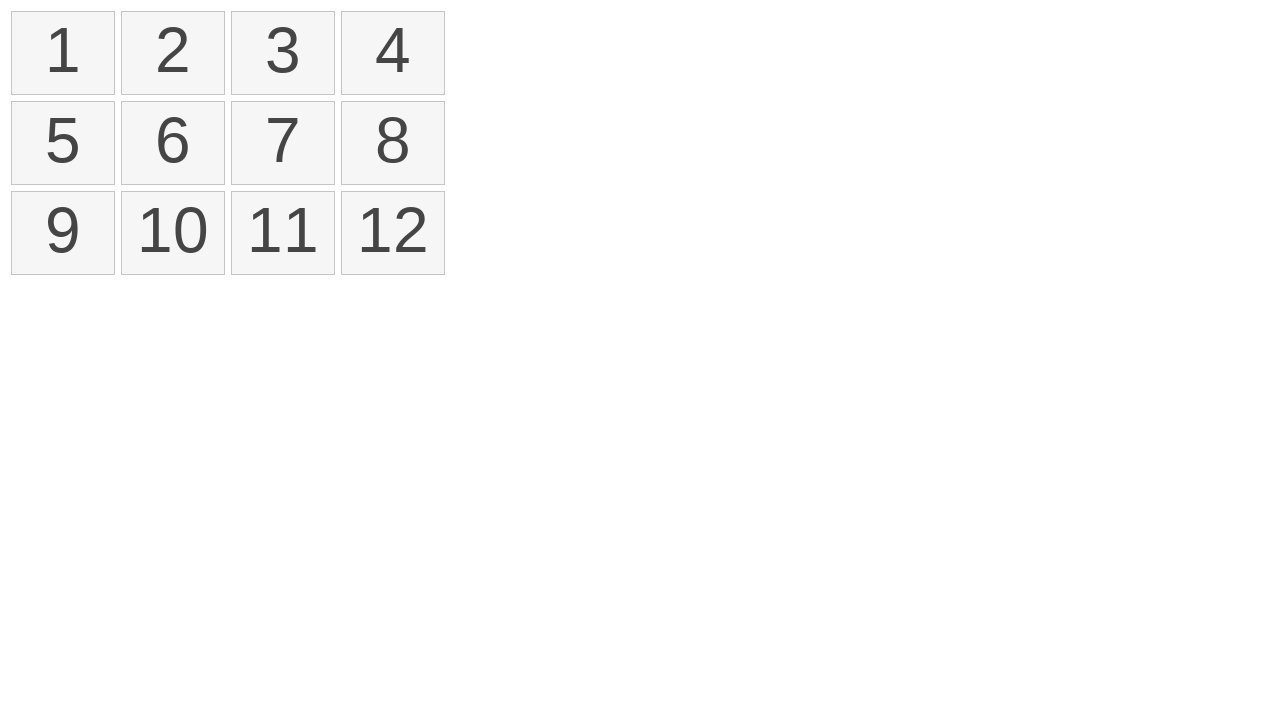

Performed click and drag selection from item 1 to item 8 at (393, 143)
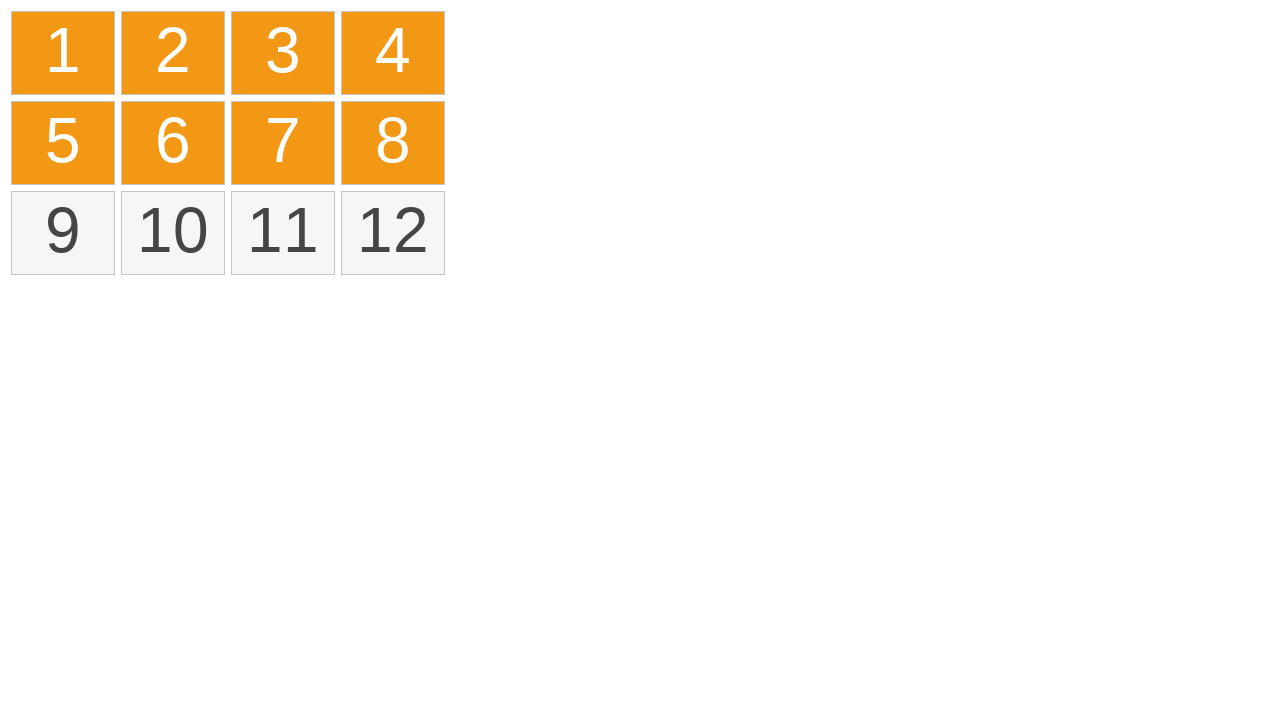

Verified that selected items have the 'ui-selected' class applied
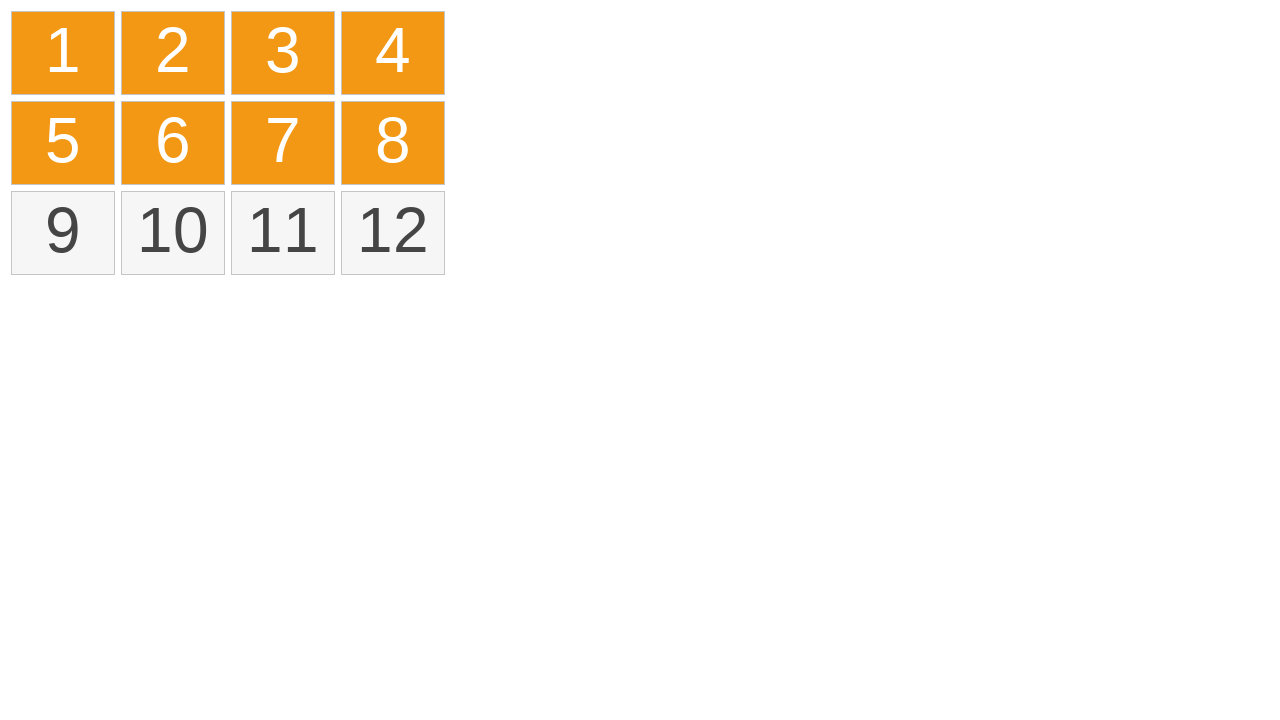

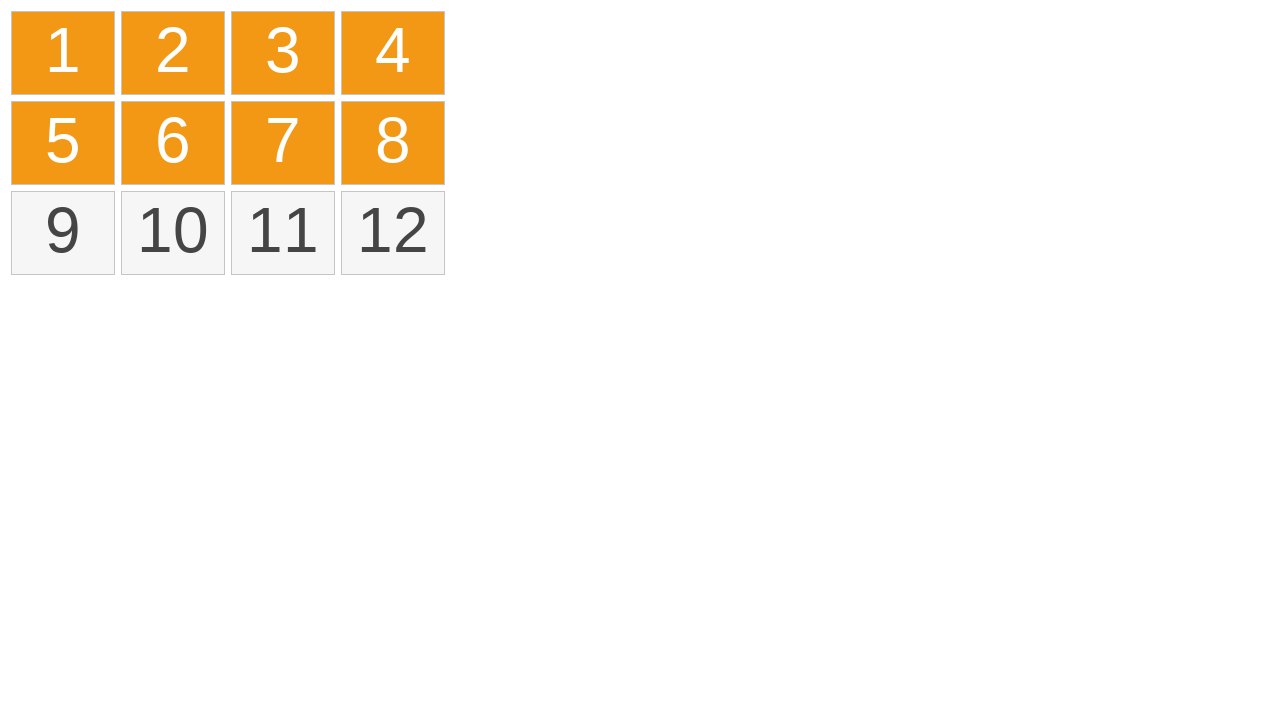